Tests a greeting form by entering the name "Roni", clicking submit, and verifying the greeting message displays correctly.

Starting URL: https://lakatbalu.github.io/python-2022-03-10/

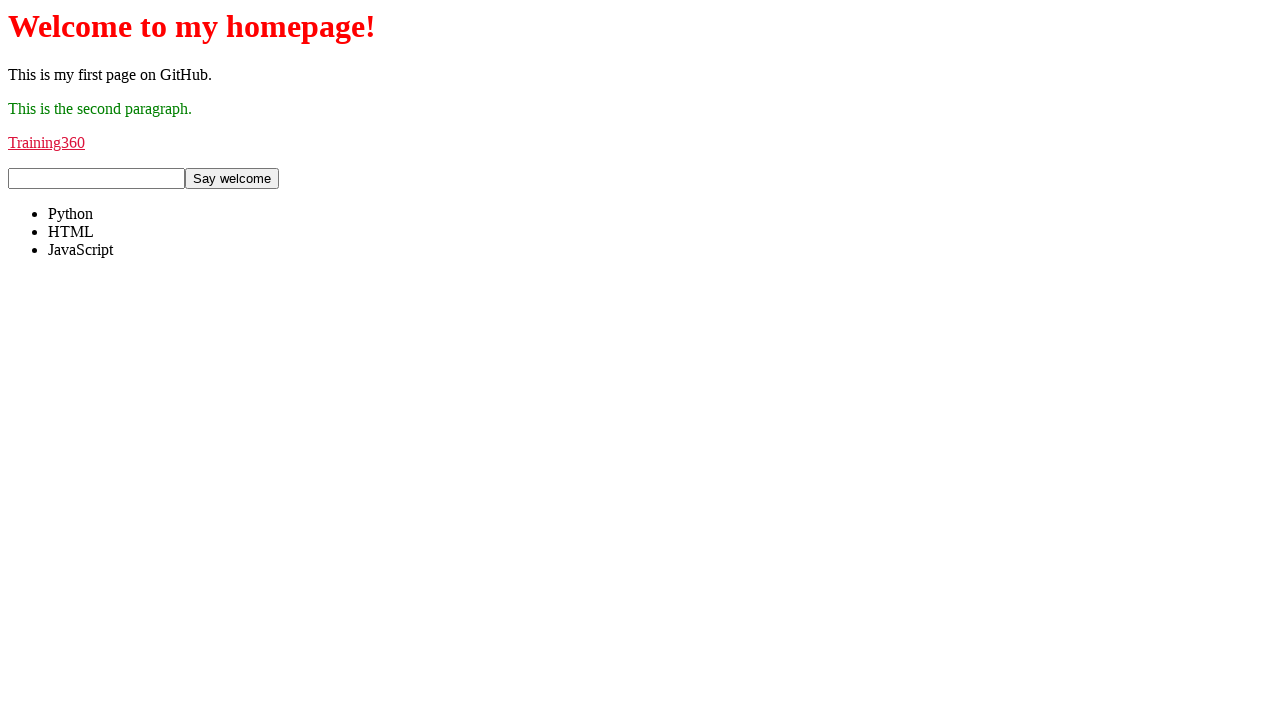

Navigated to greeting form page
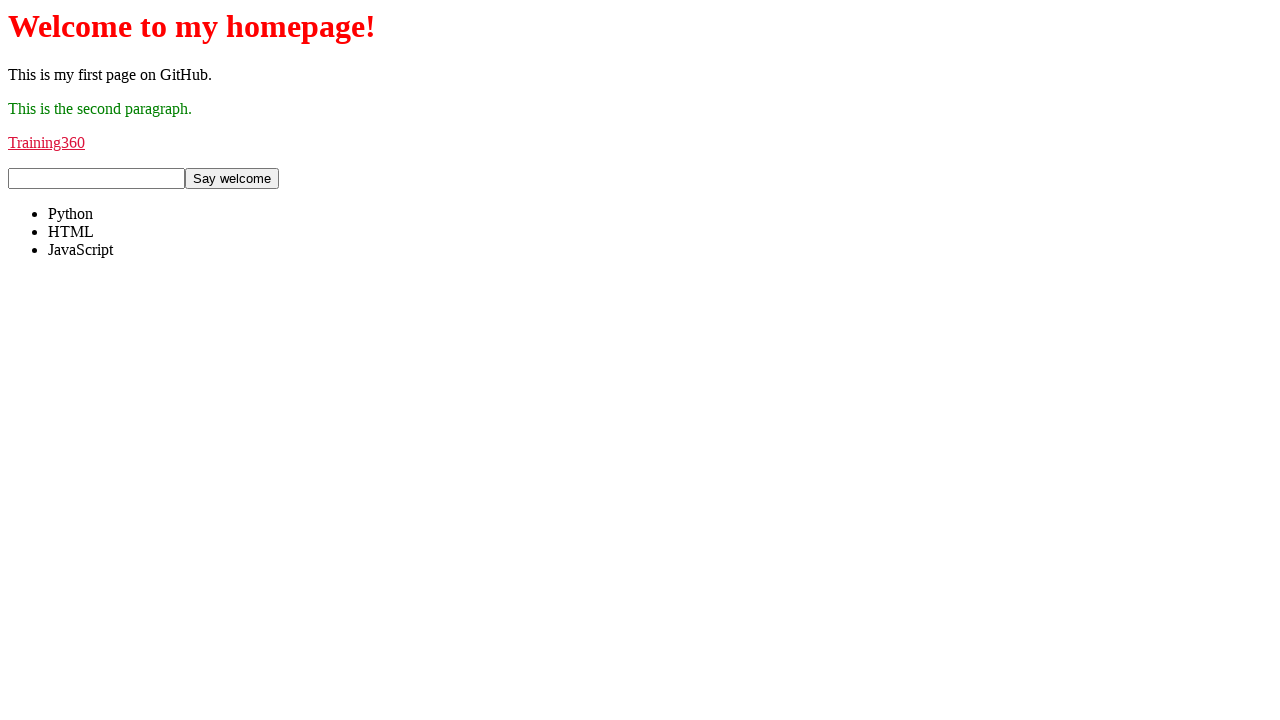

Entered 'Roni' in the name input field on #name-input
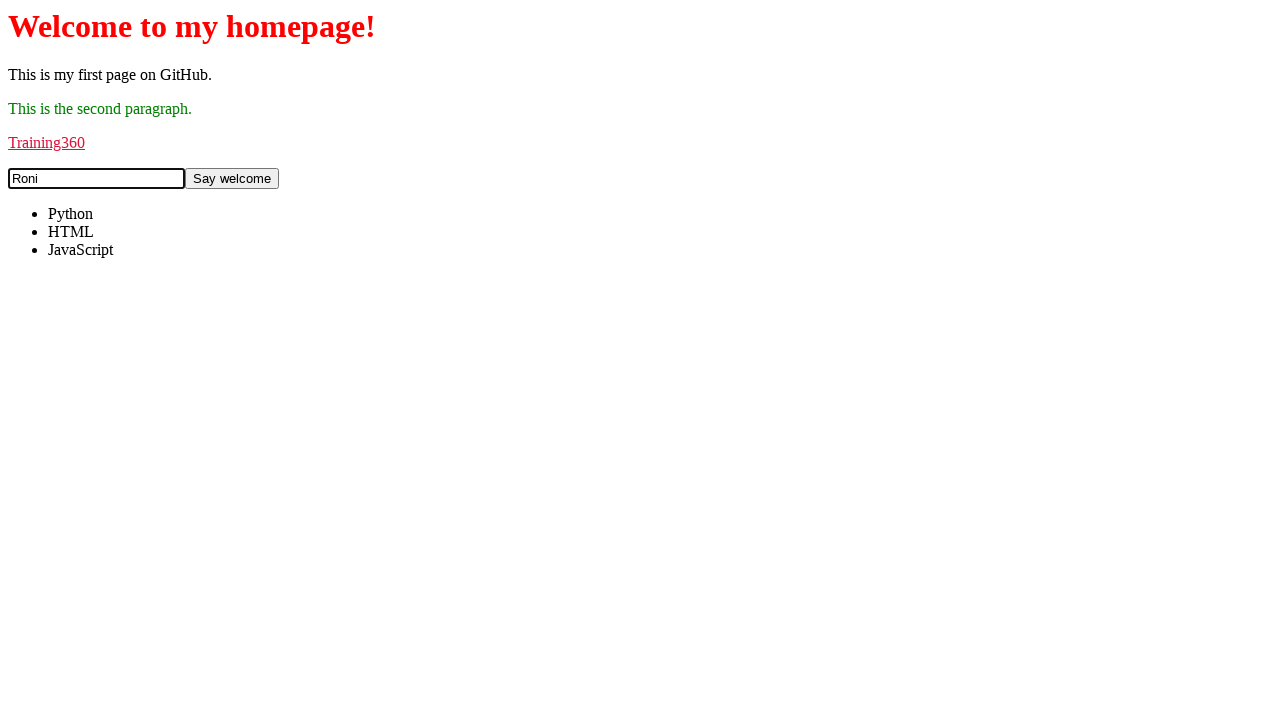

Clicked the submit button at (232, 179) on #submit-button
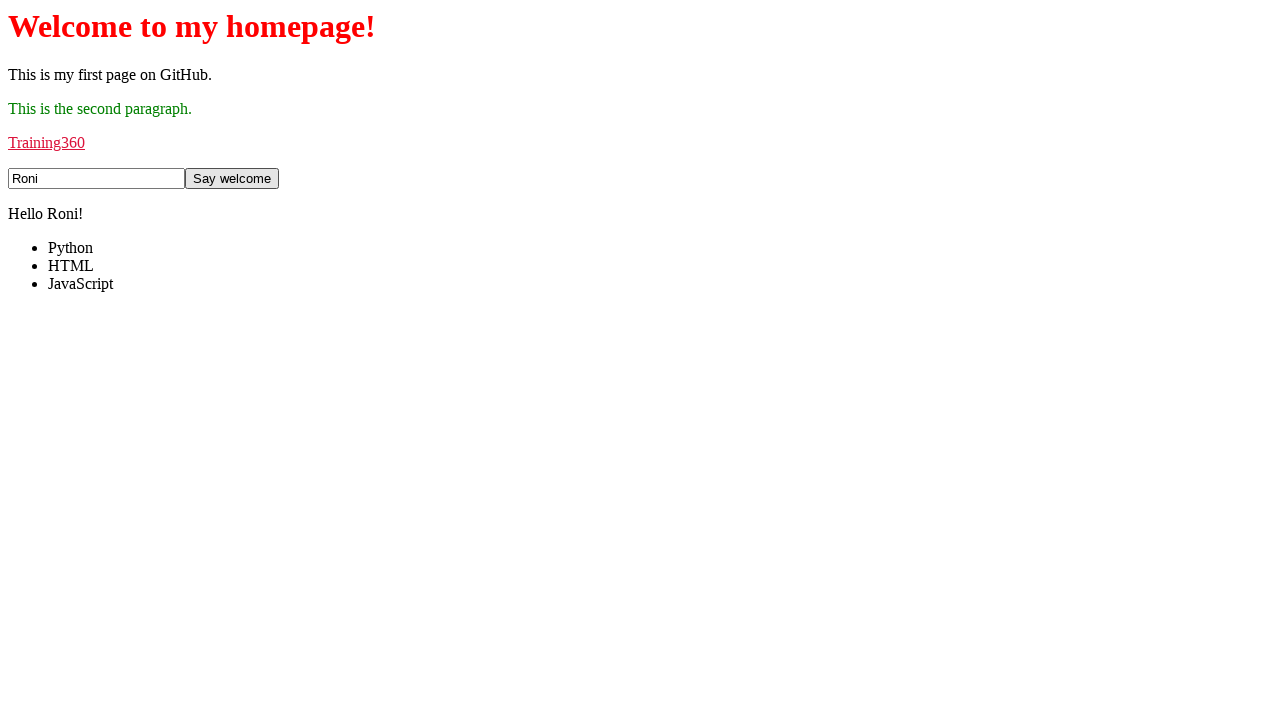

Greeting message element loaded successfully
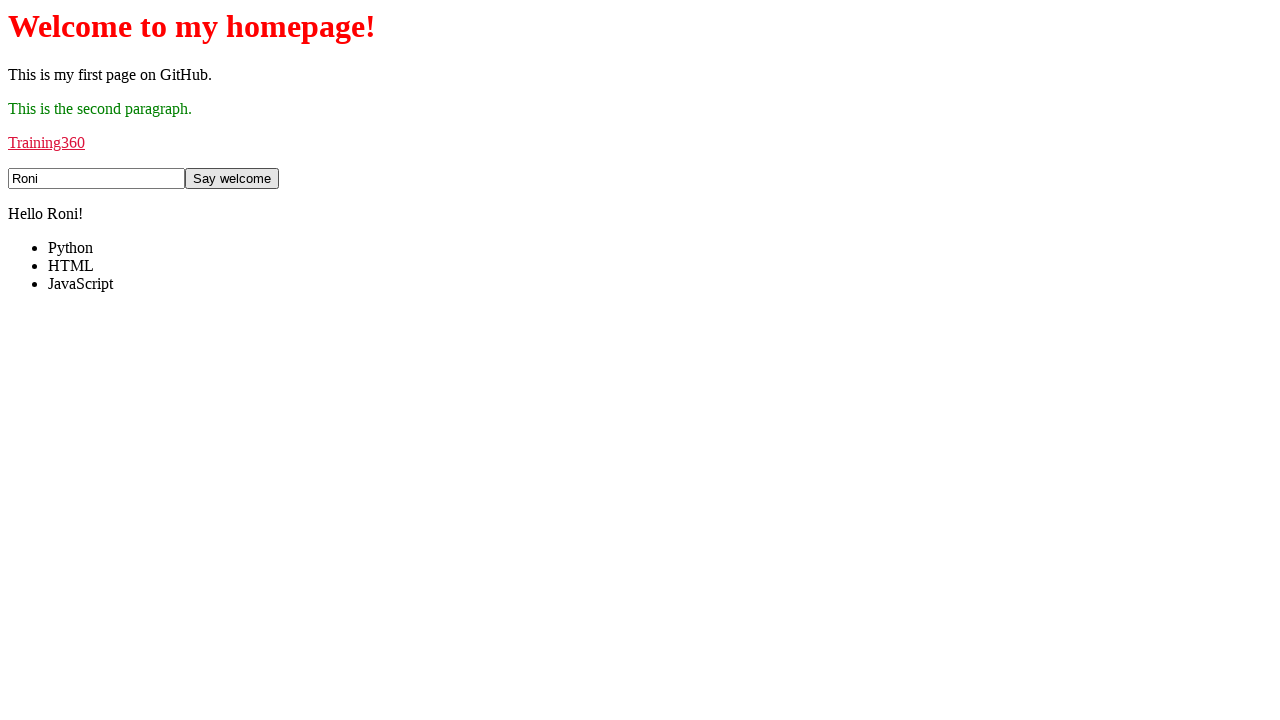

Verified greeting message contains 'Roni'
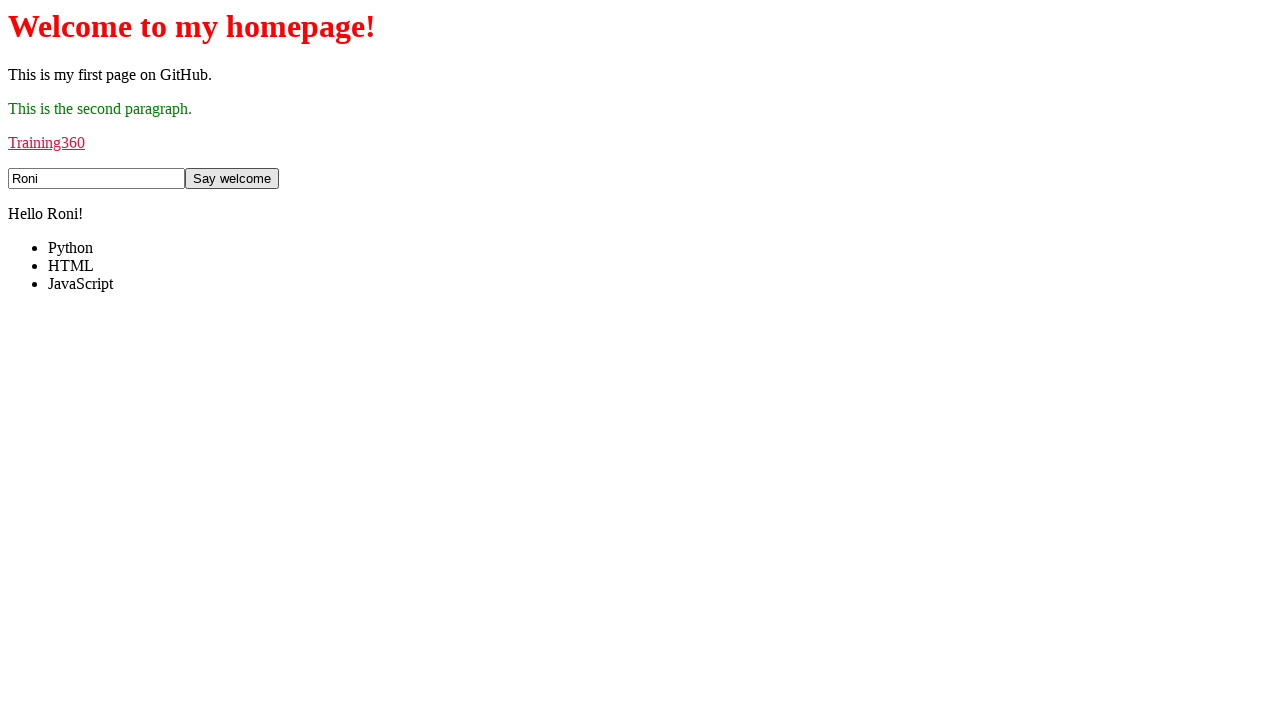

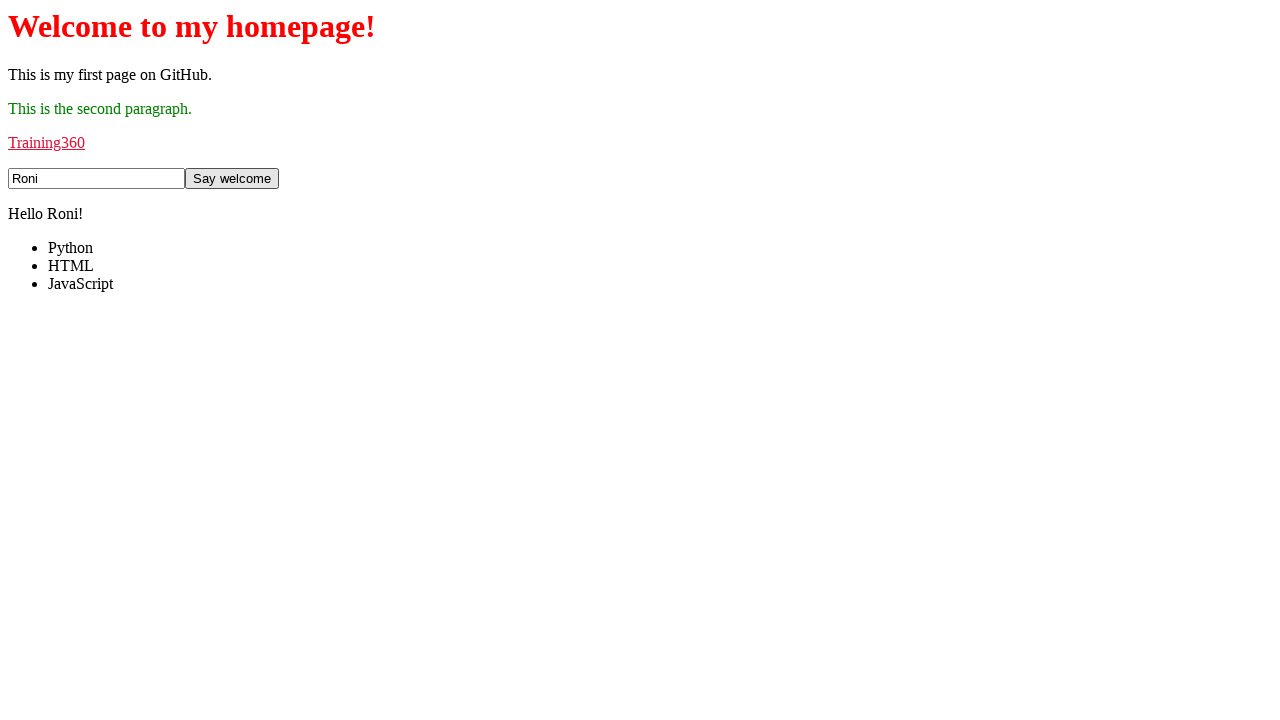